Tests deleting a product by first creating a product, then clicking Delete, confirming the deletion in the modal, and verifying the product is removed from the table.

Starting URL: http://pam.runasp.net/products

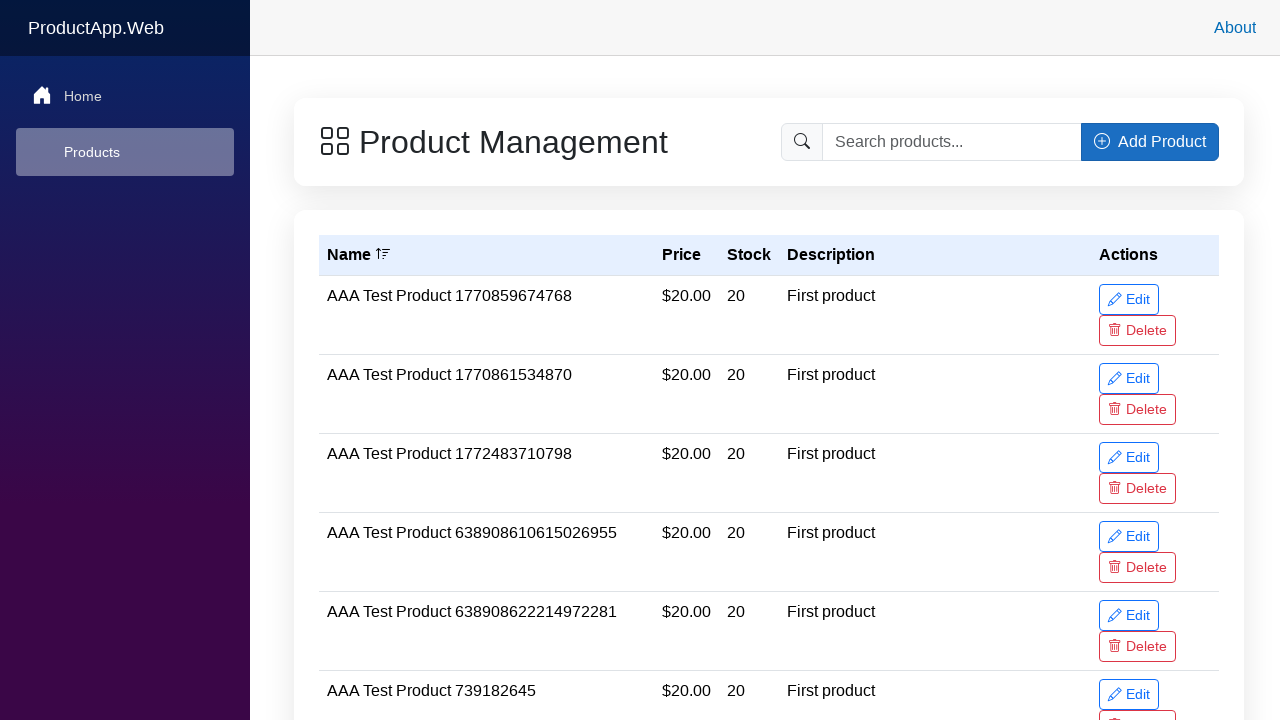

Waited for page to reach networkidle state
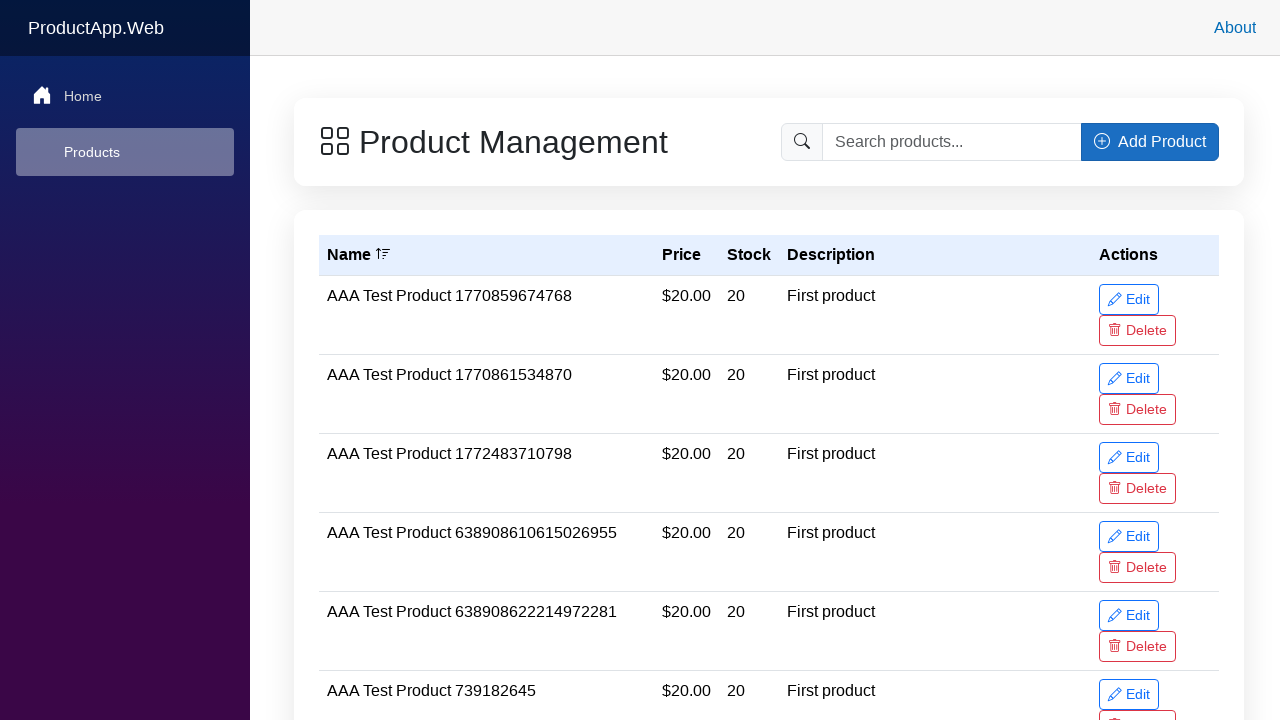

Glass card element loaded
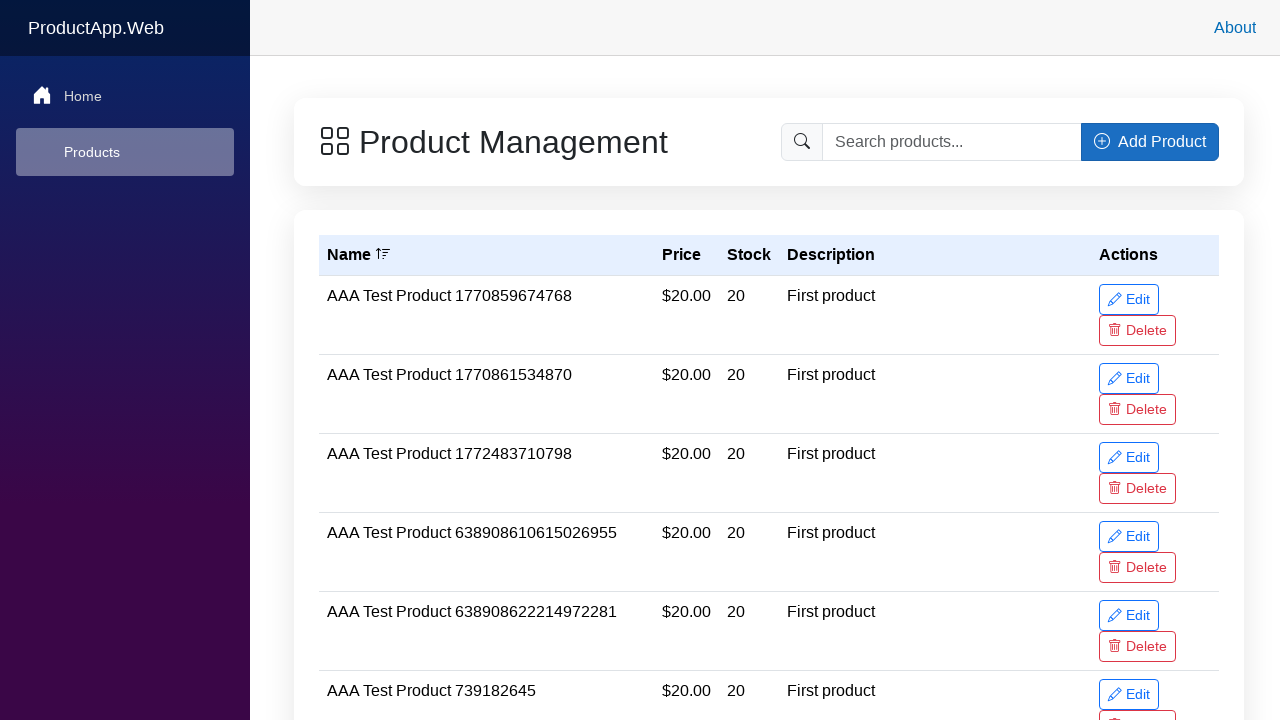

Generated unique product name: Delete Test Product 1772485899462
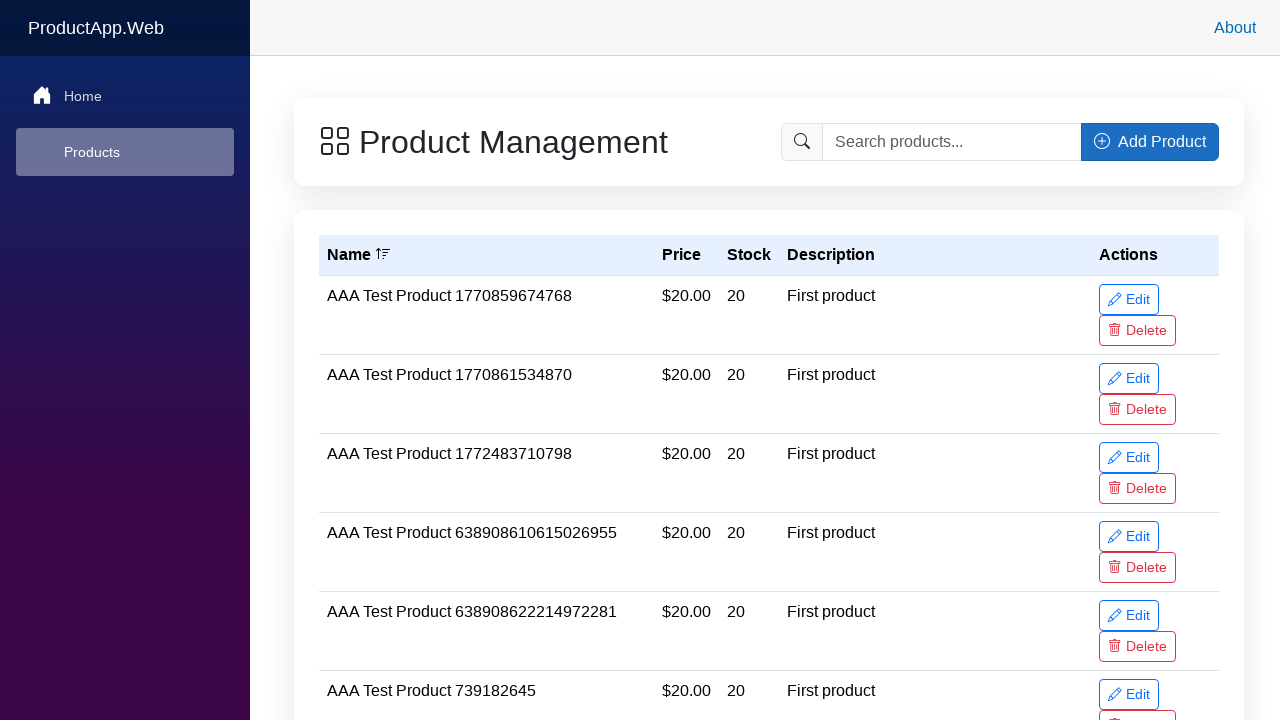

Clicked 'Add Product' button at (1150, 142) on .input-group button:has-text('Add Product')
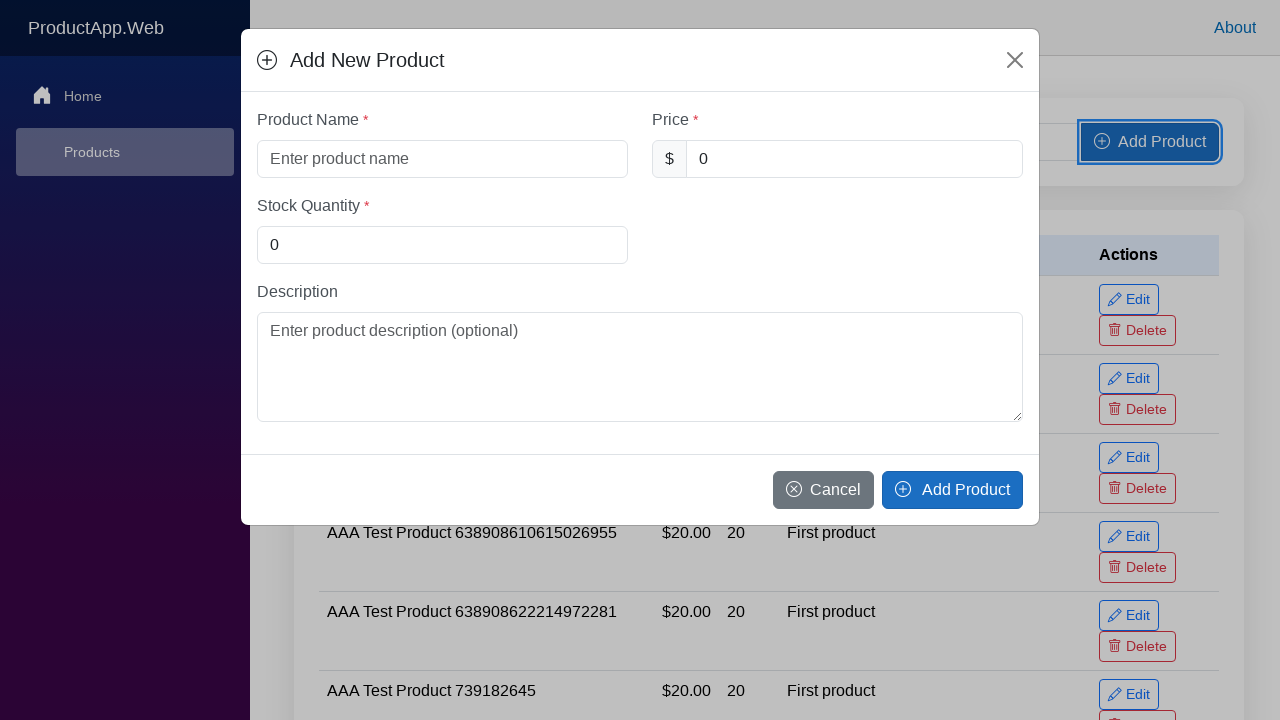

Add Product modal opened
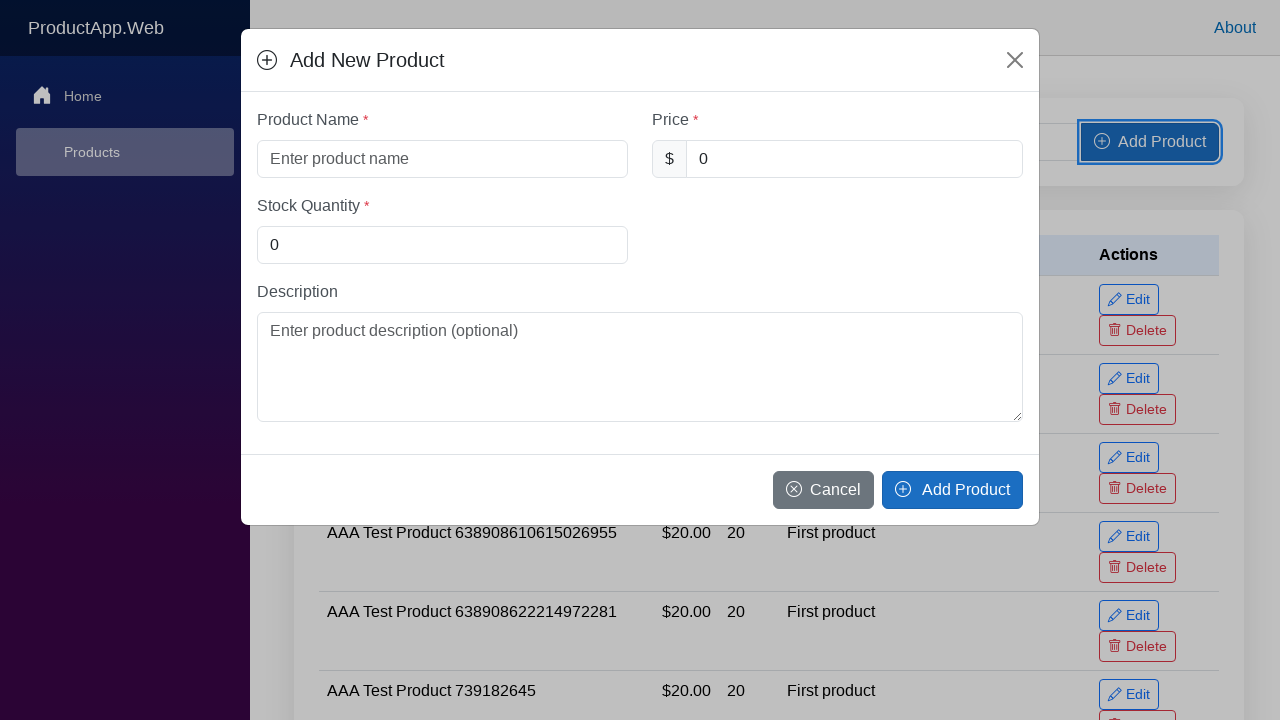

Filled product name field with 'Delete Test Product 1772485899462' on #productName
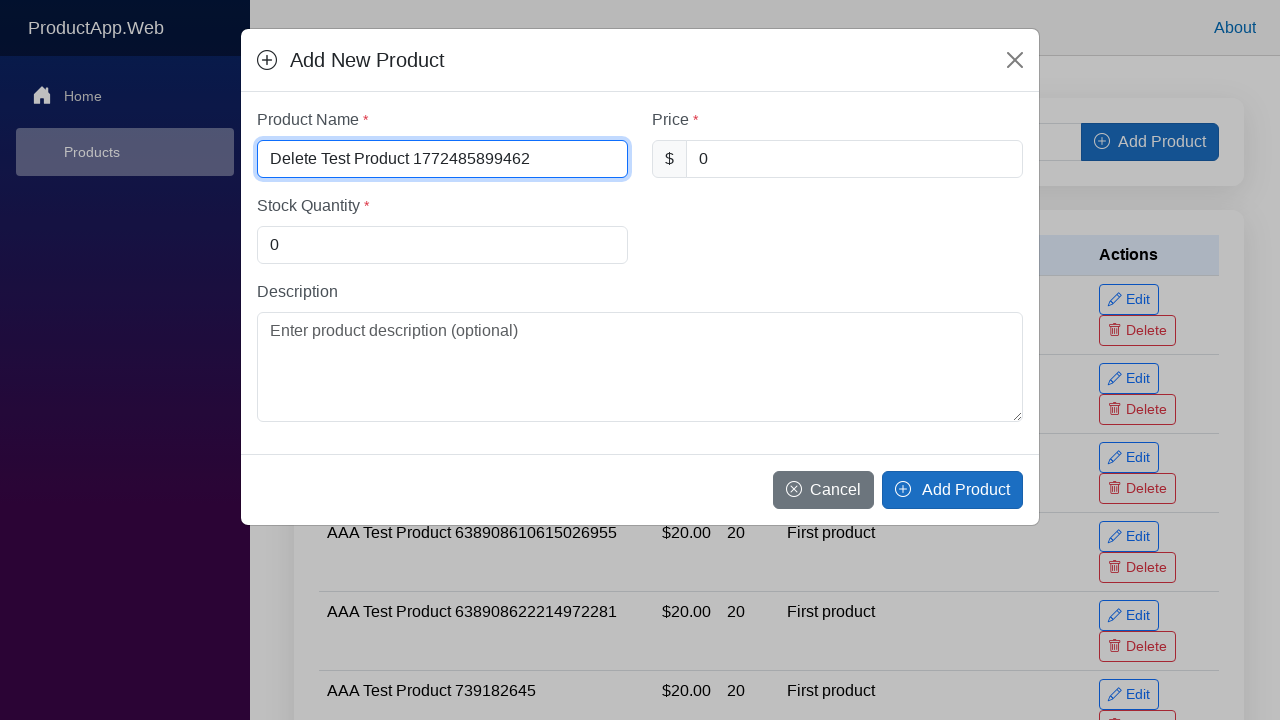

Filled product price field with '15.99' on #productPrice
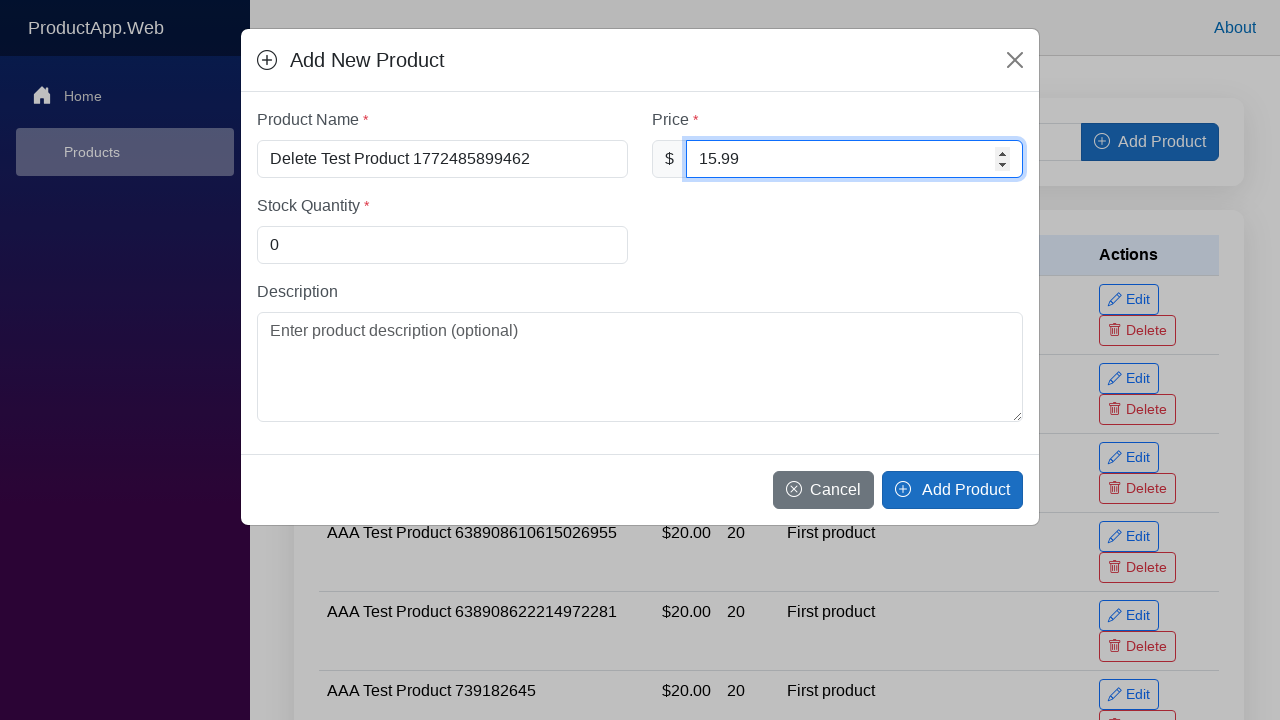

Filled product stock field with '25' on #productStock
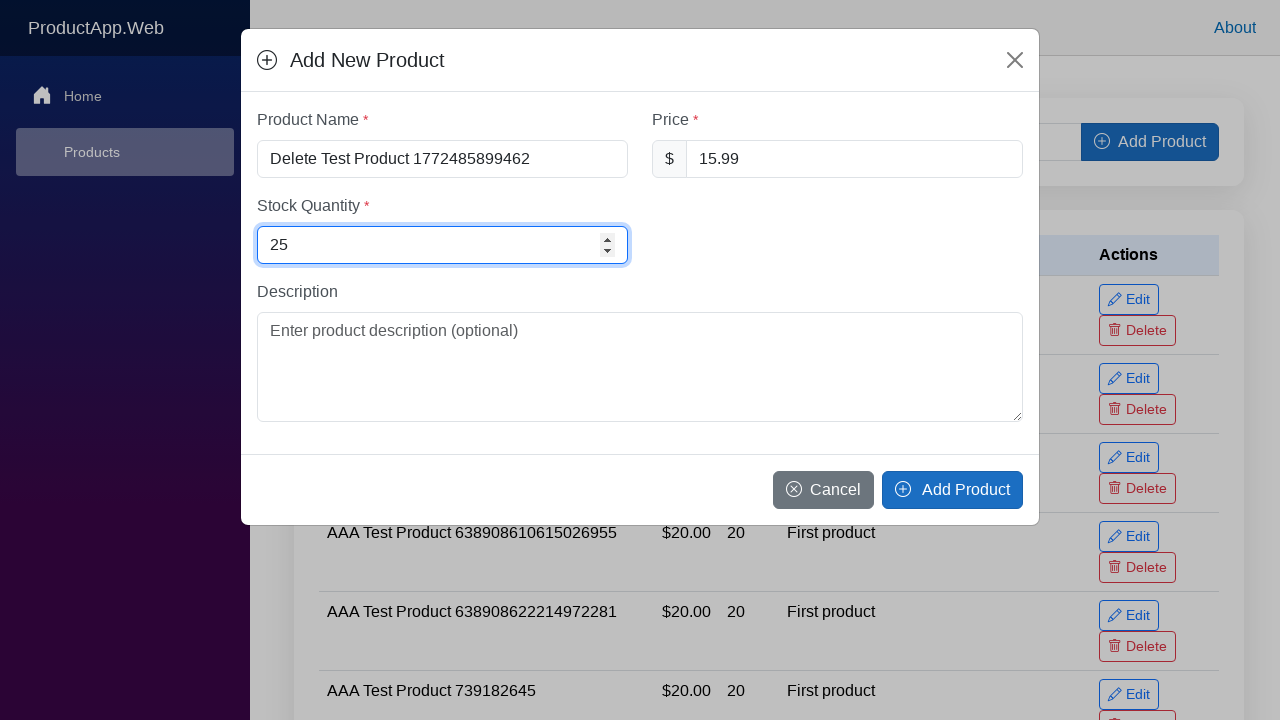

Filled product description field with 'Product to be deleted' on #productDescription
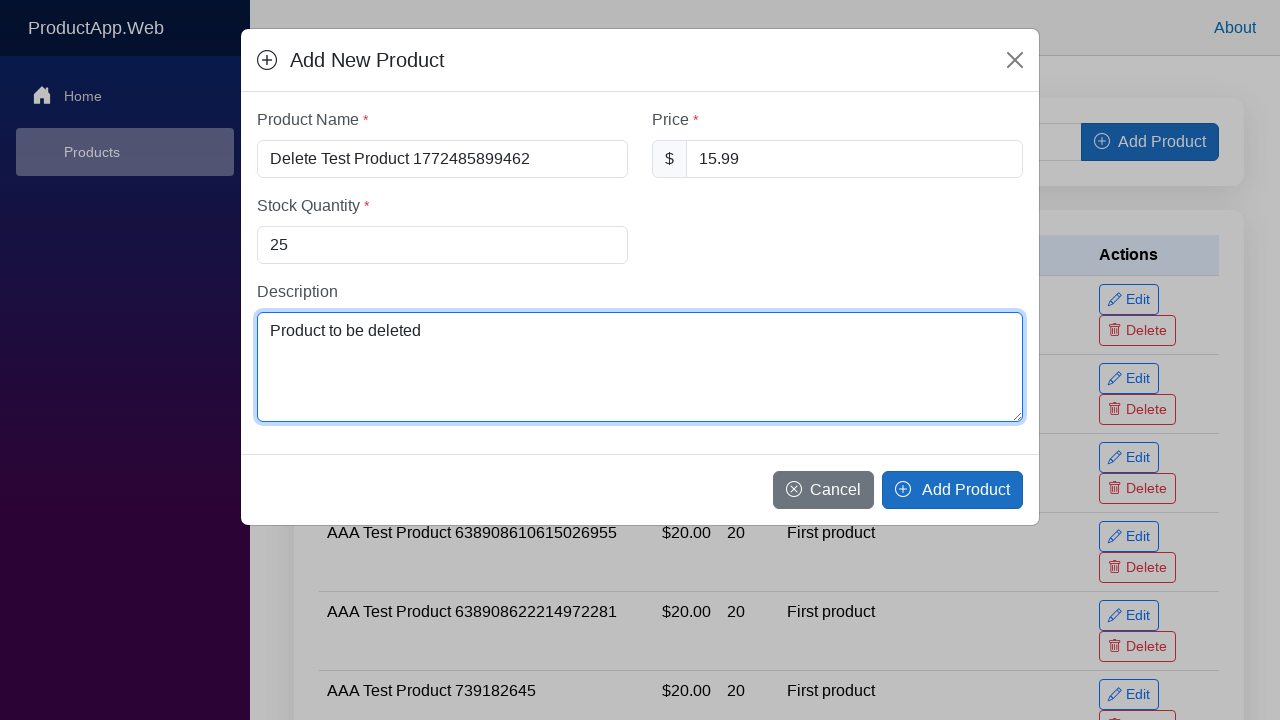

Clicked 'Add Product' button in modal footer to create product at (952, 490) on .modal-footer button.btn-primary:has-text('Add Product')
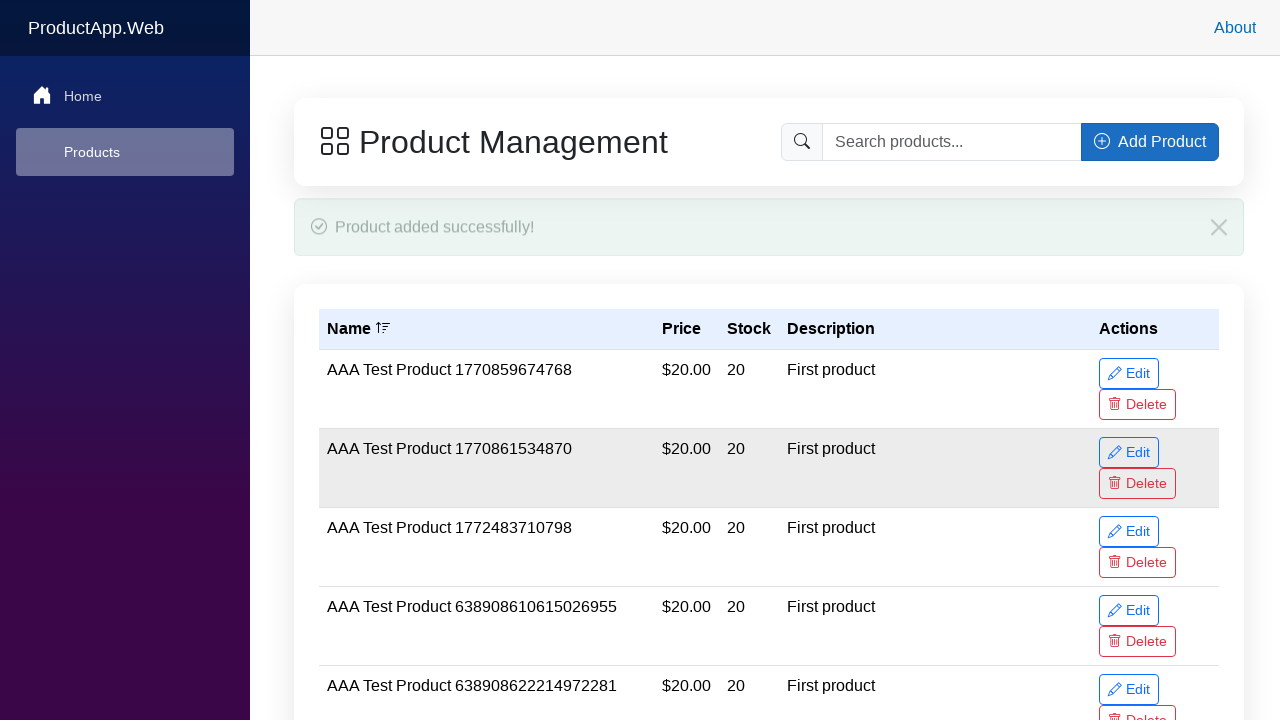

Add Product modal closed
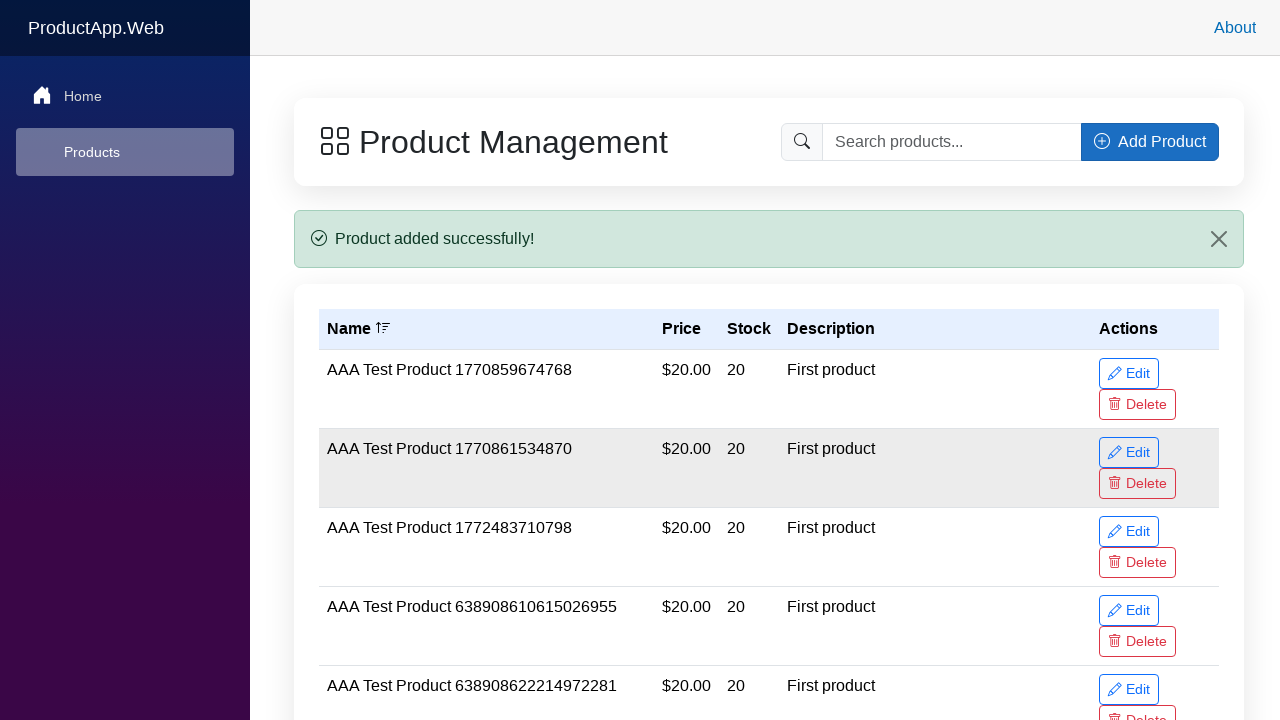

Success message displayed after product creation
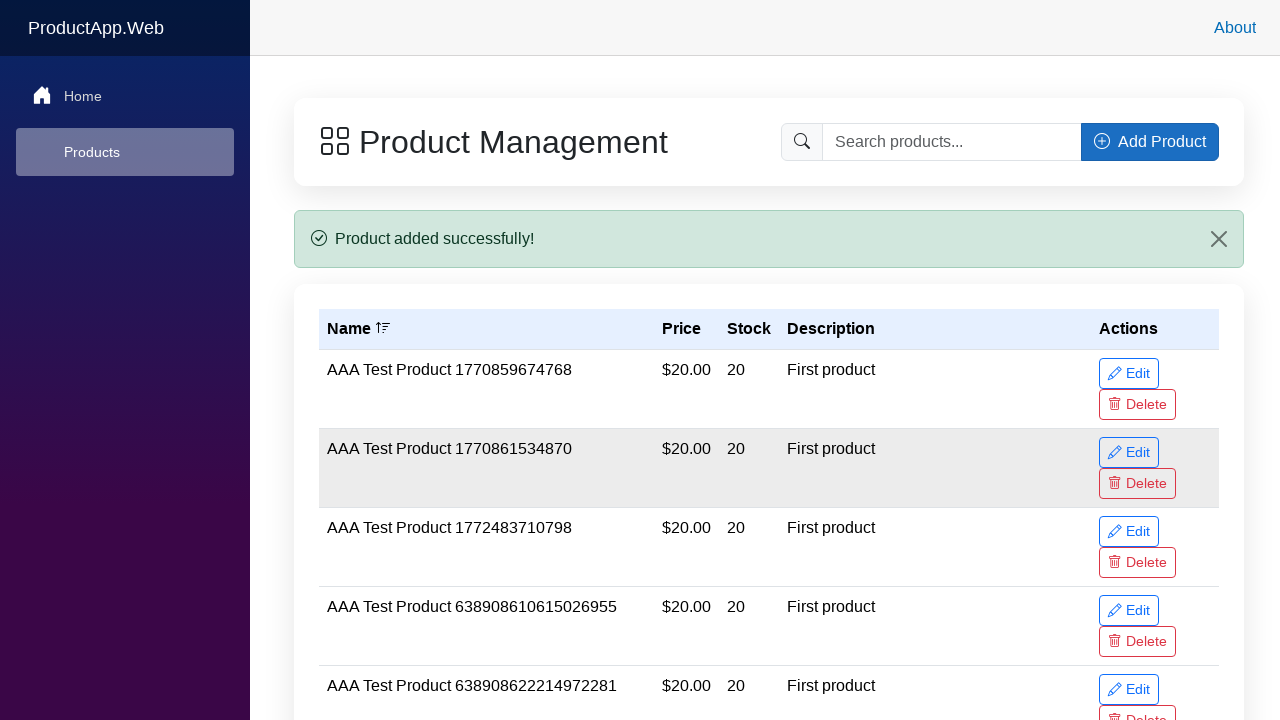

Located table row for product 'Delete Test Product 1772485899462'
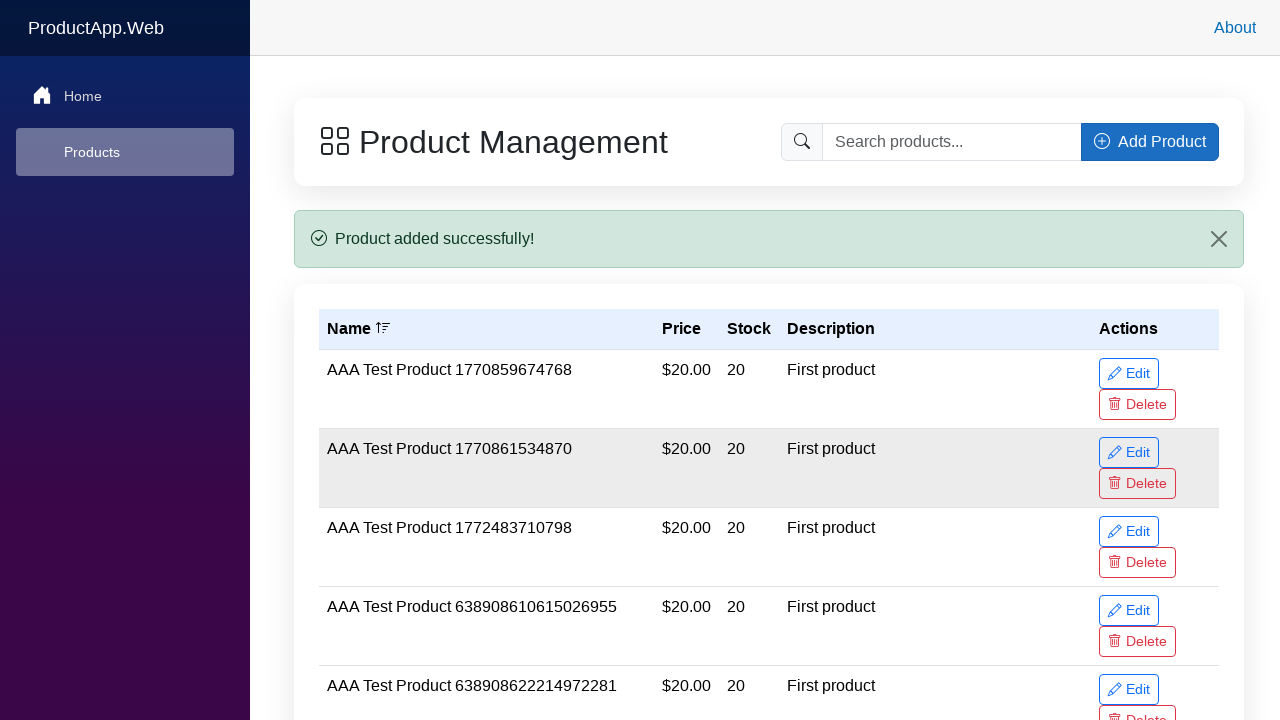

Clicked Delete button for the test product at (1138, 360) on tr:has(td:text('Delete Test Product 1772485899462')) >> button:has-text('Delete'
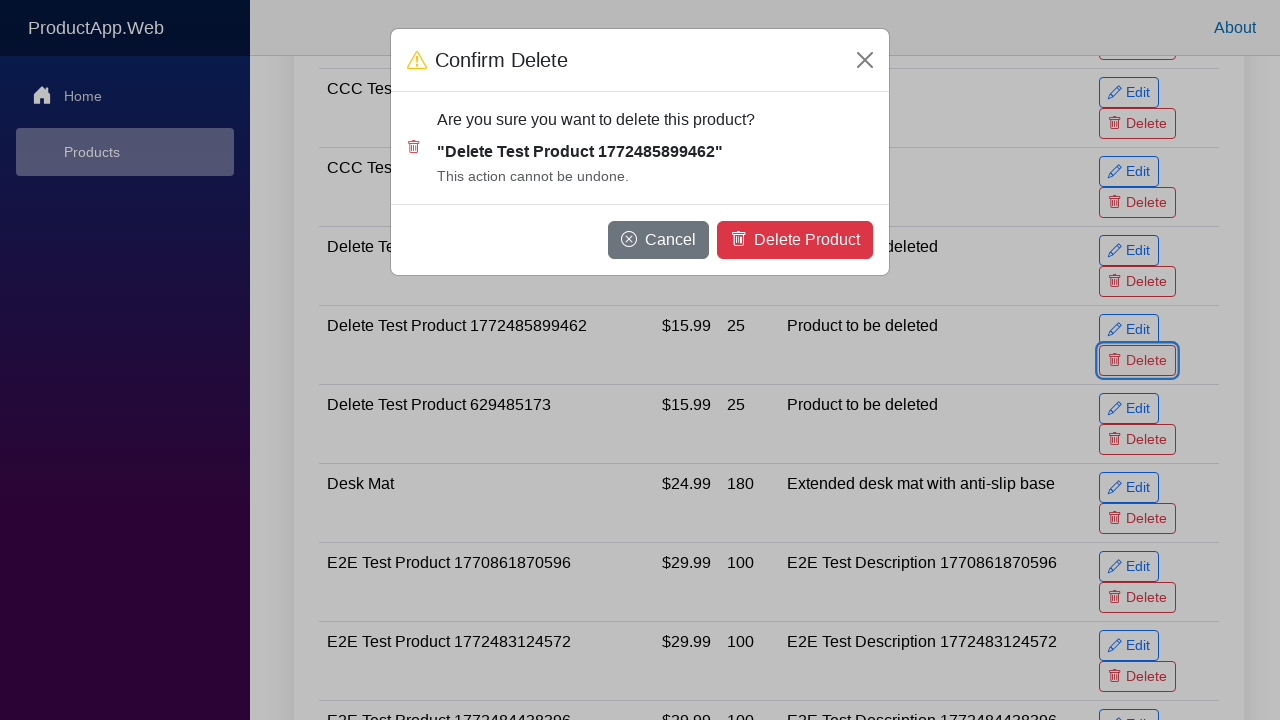

Delete confirmation modal opened
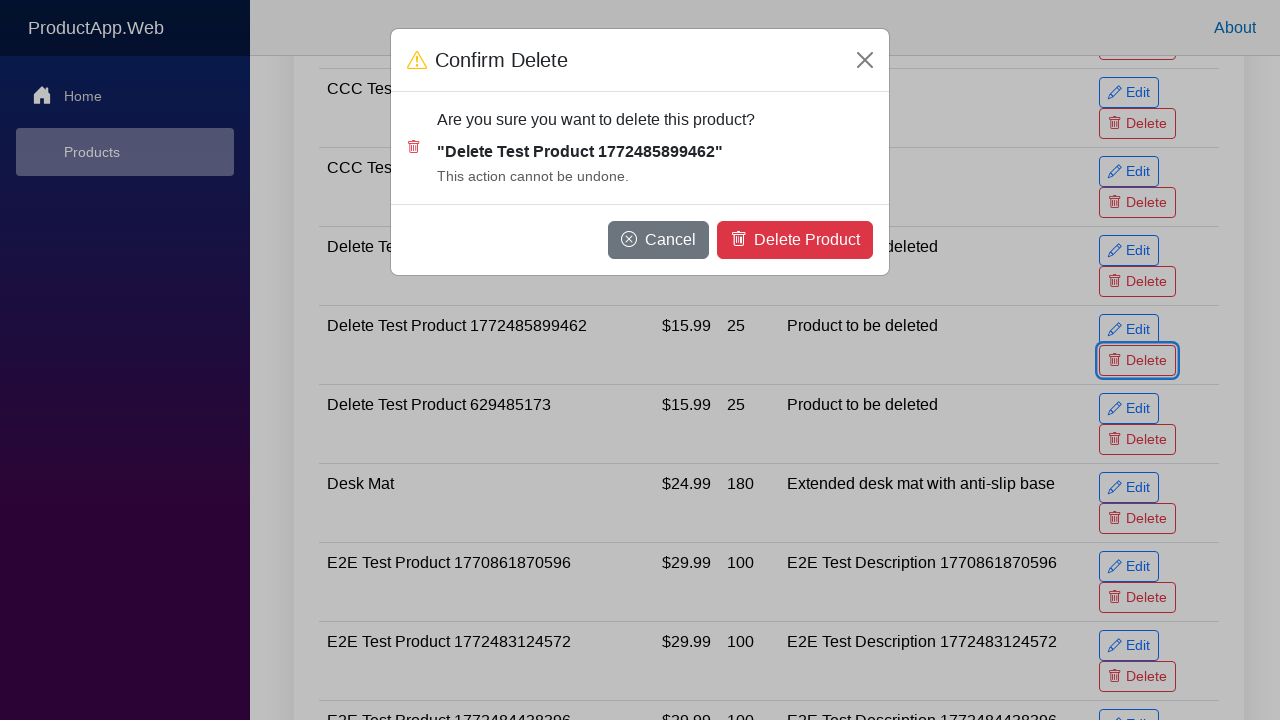

Clicked 'Delete Product' button in confirmation modal at (795, 240) on .modal-footer button.btn-danger:has-text('Delete Product')
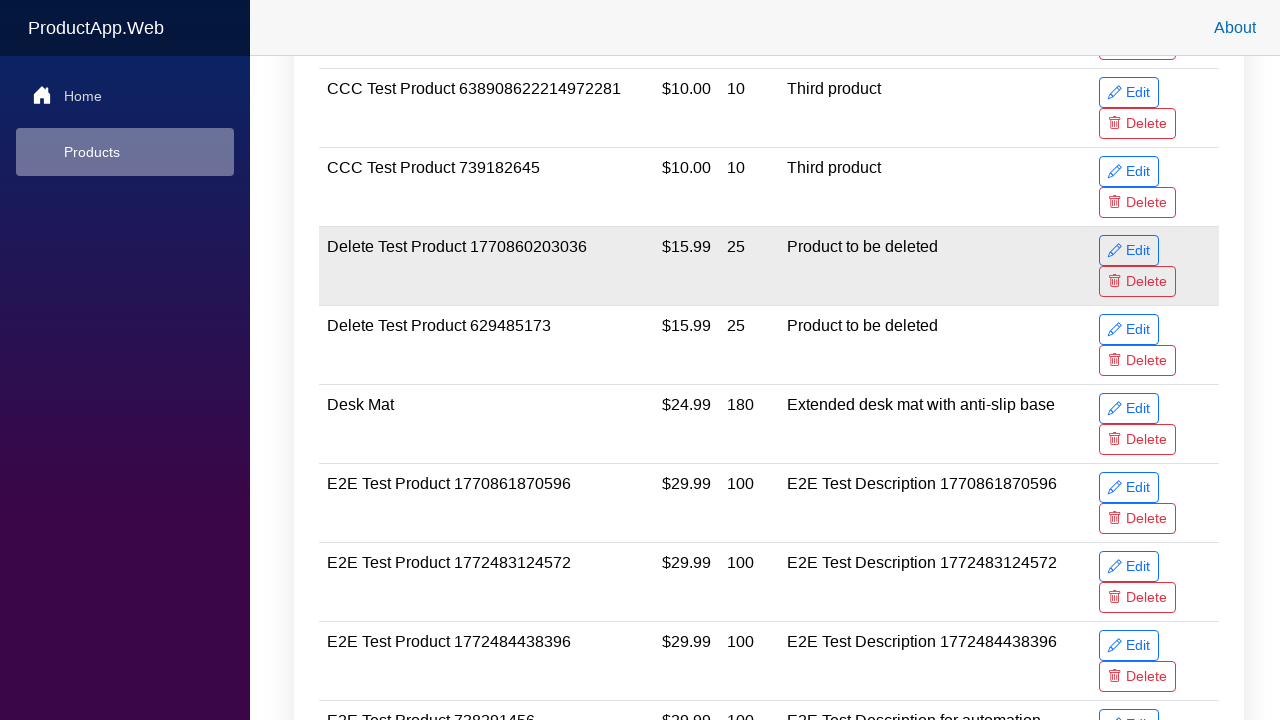

Delete confirmation modal closed
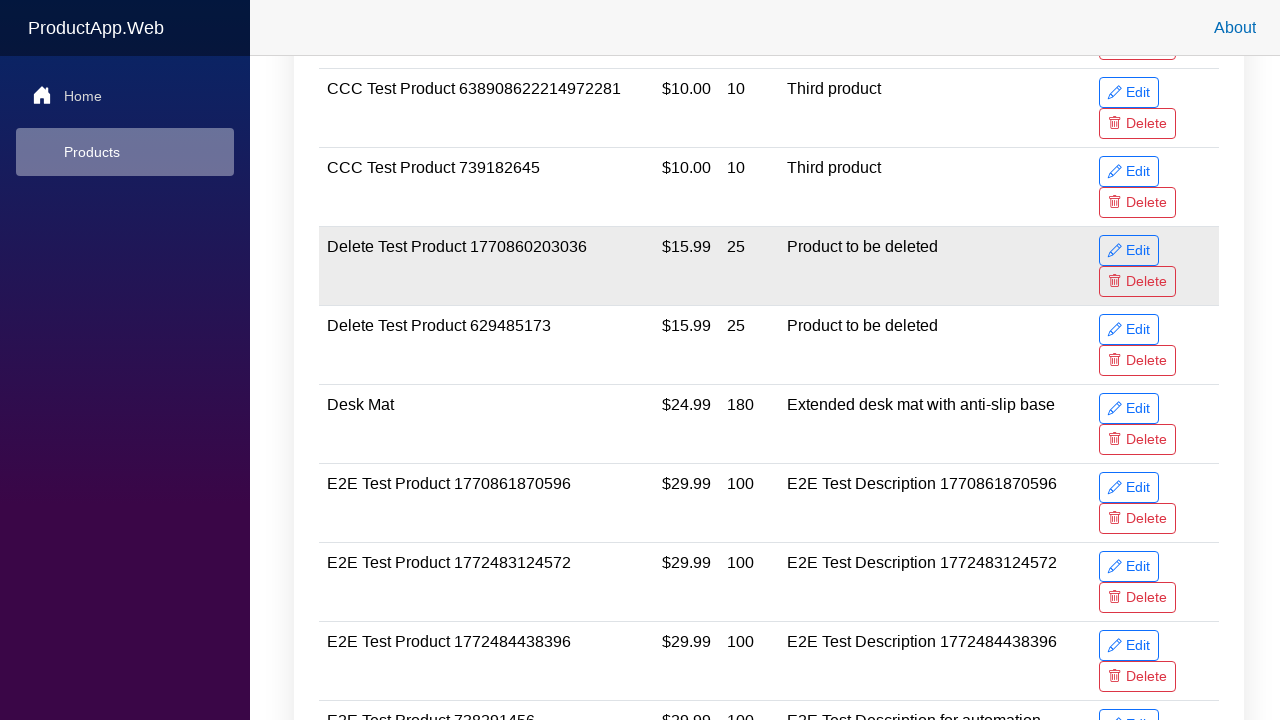

Success message displayed after product deletion
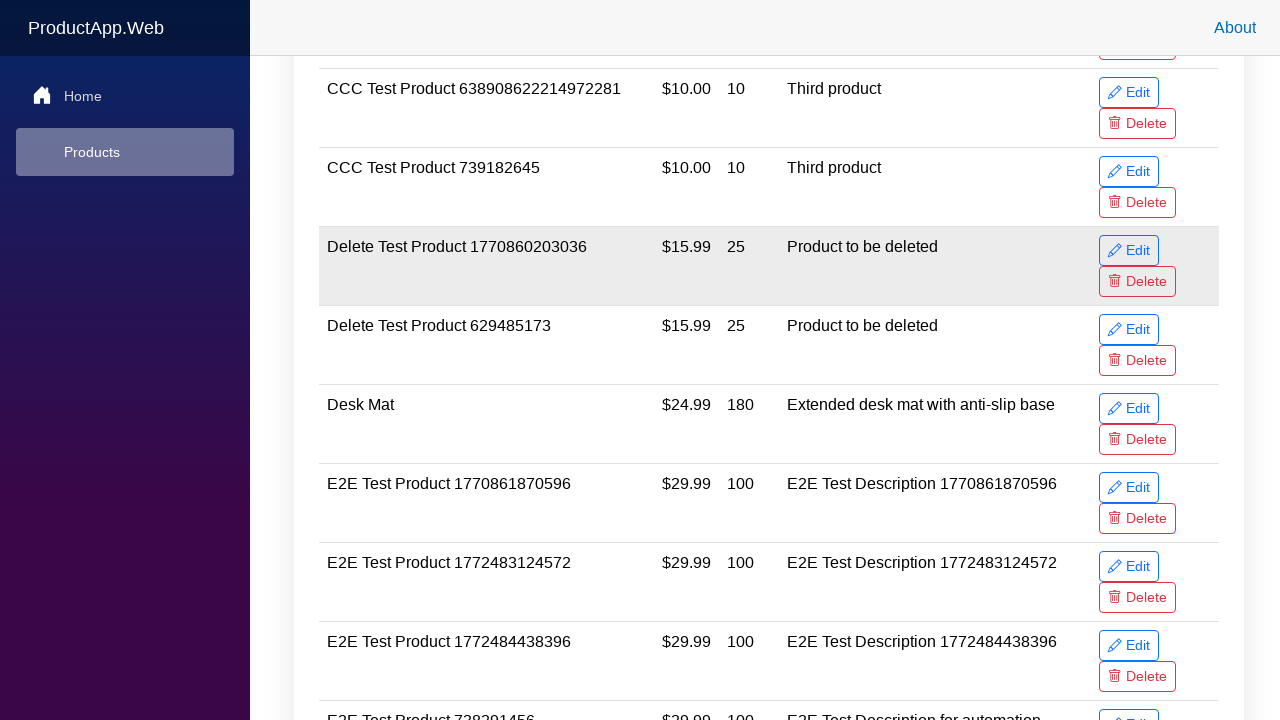

Verified product 'Delete Test Product 1772485899462' is no longer visible in the table
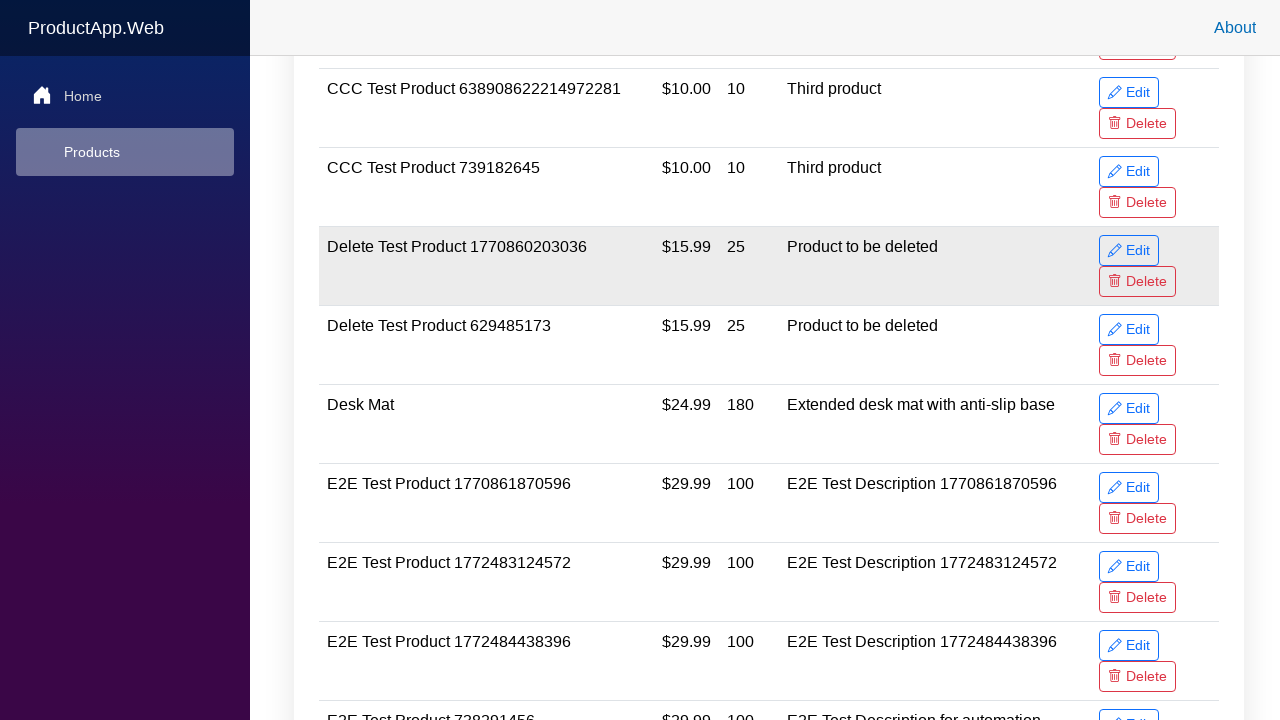

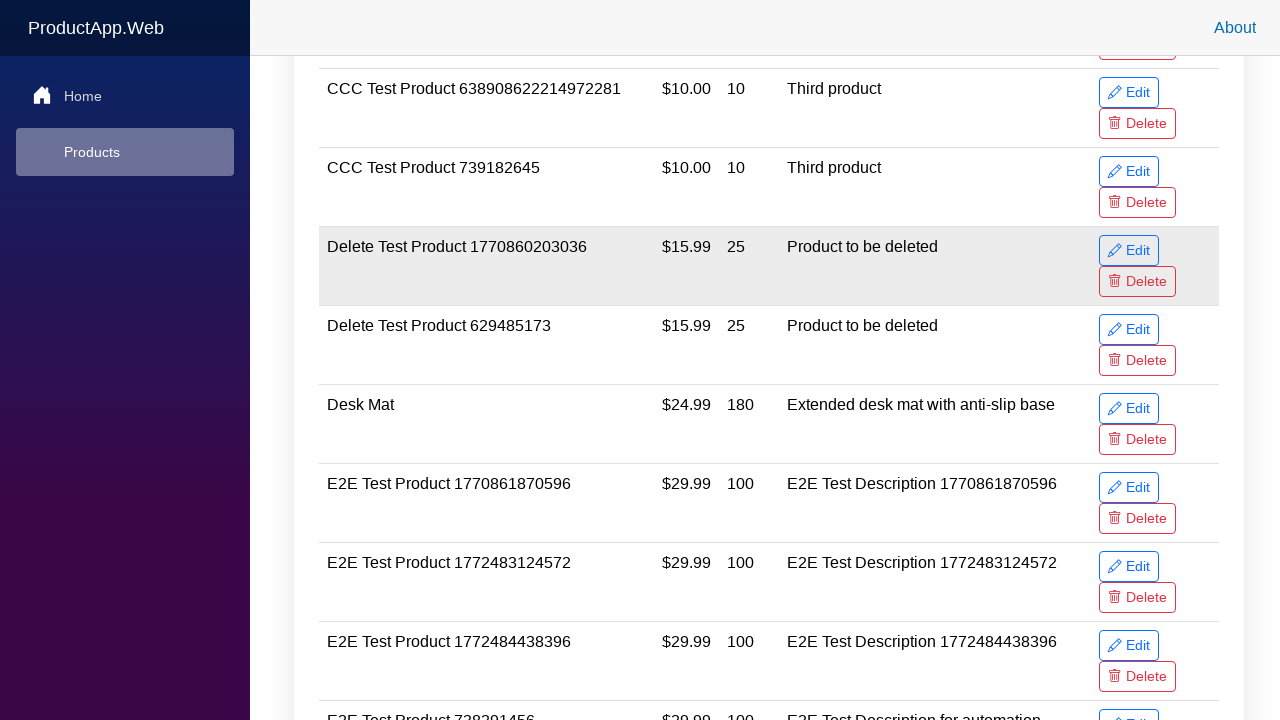